Tests a laminate flooring calculator with small room dimensions (3x3) and small laminate pieces, then verifies the calculated results.

Starting URL: https://masterskayapola.ru/kalkulyator/laminata.html

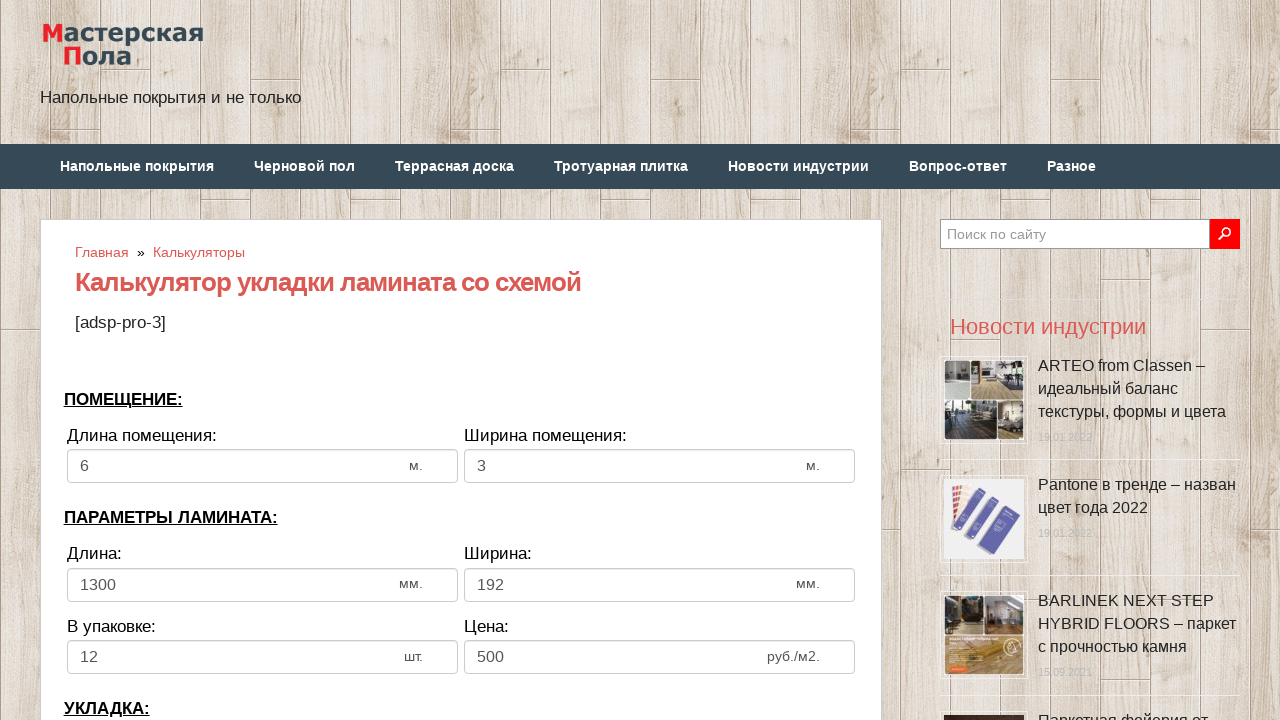

Filled room width with 3 meters on input[name='calc_roomwidth']
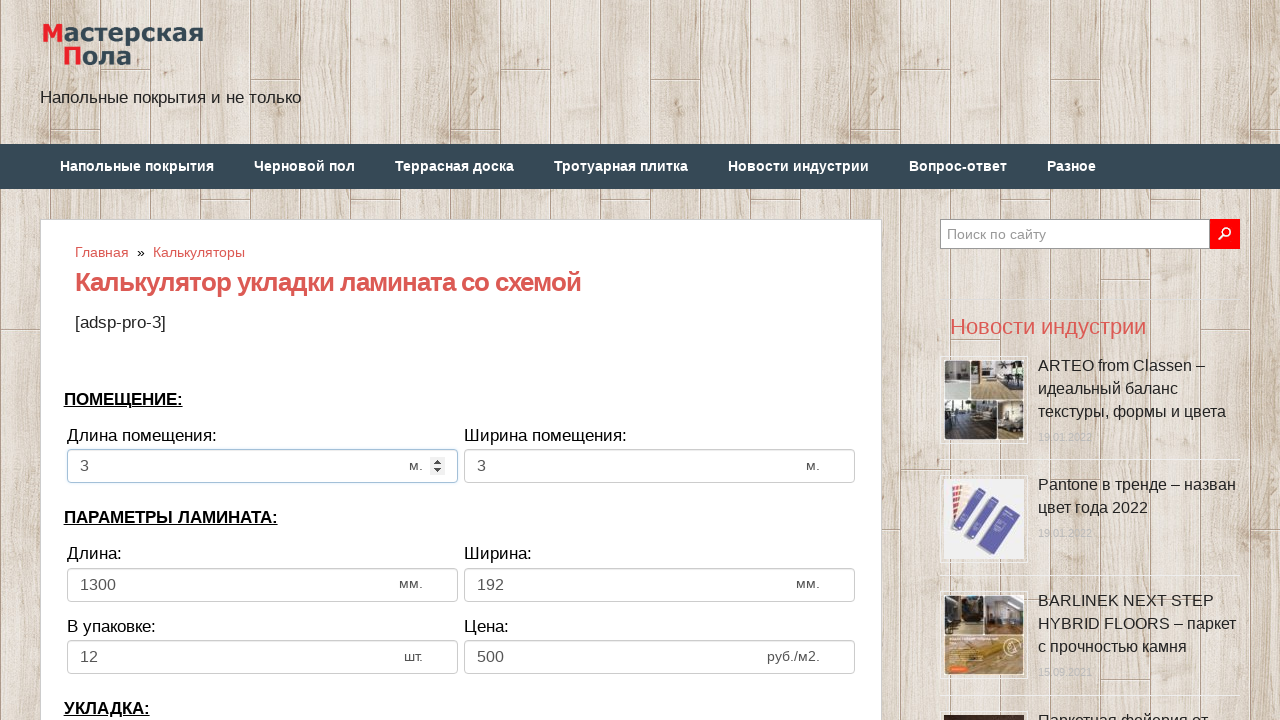

Filled room height with 3 meters on input[name='calc_roomheight']
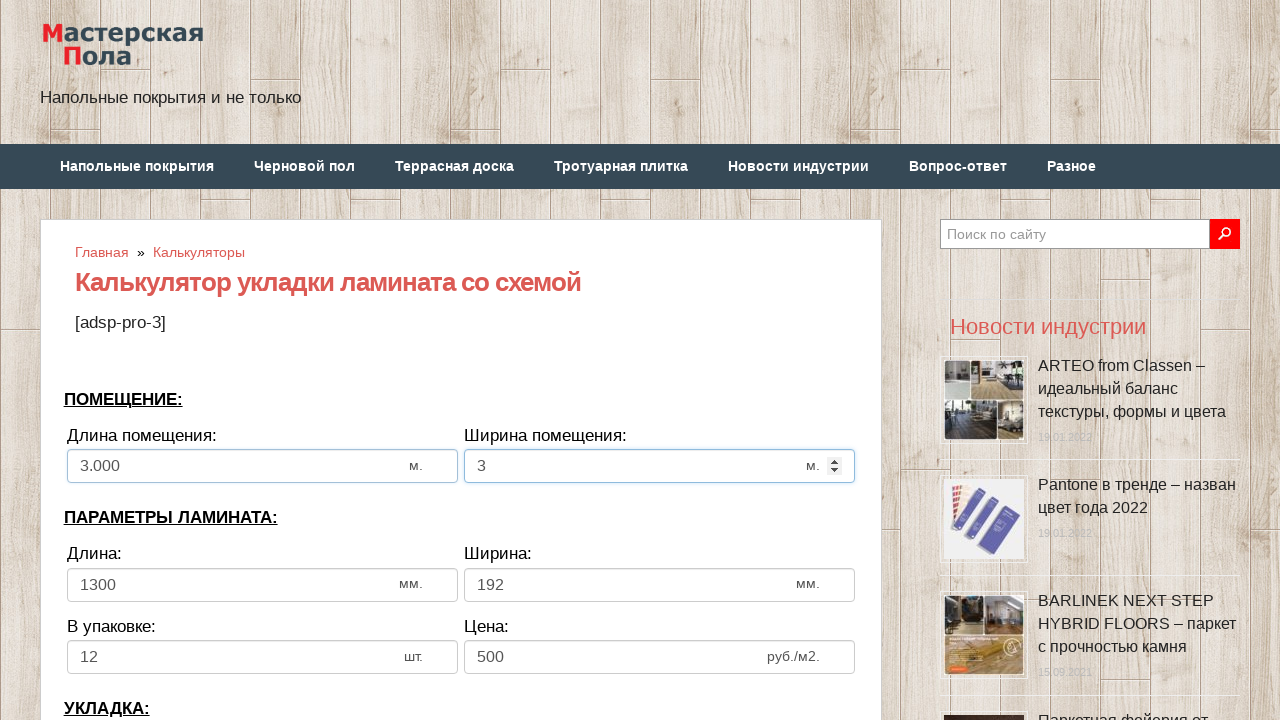

Filled laminate width with 156 mm on input[name='calc_lamwidth']
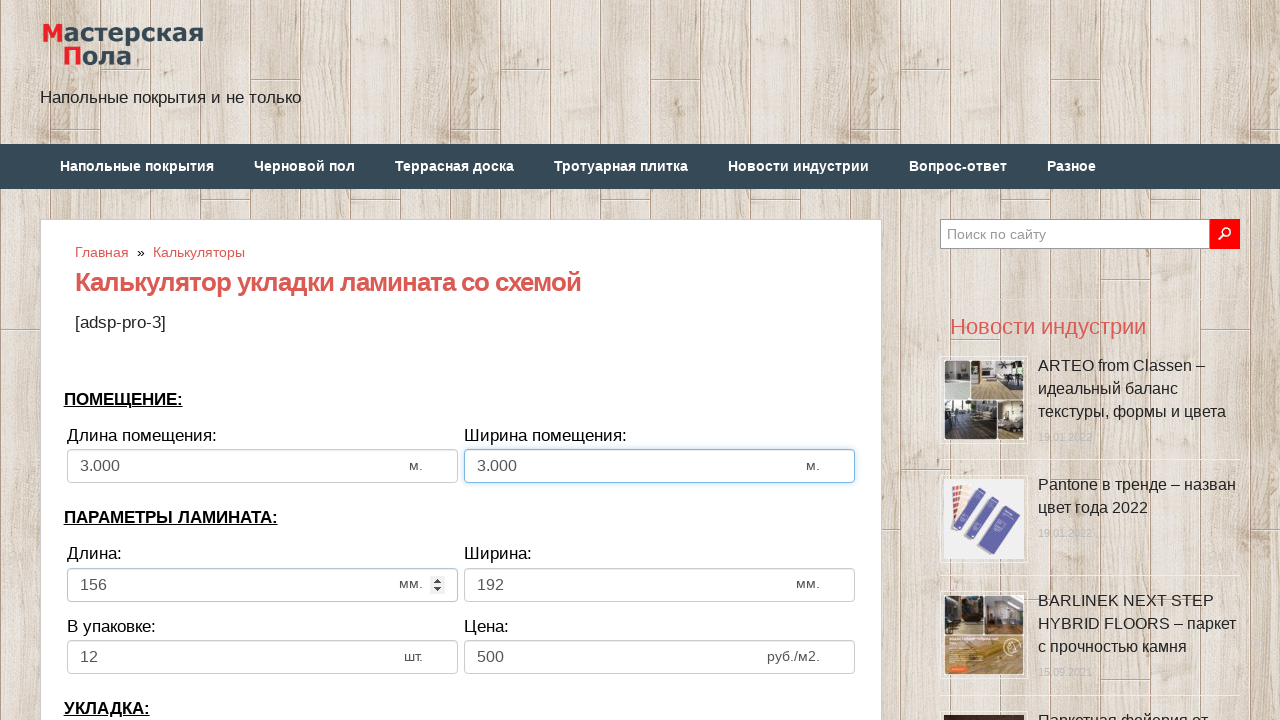

Filled laminate height with 55 mm on input[name='calc_lamheight']
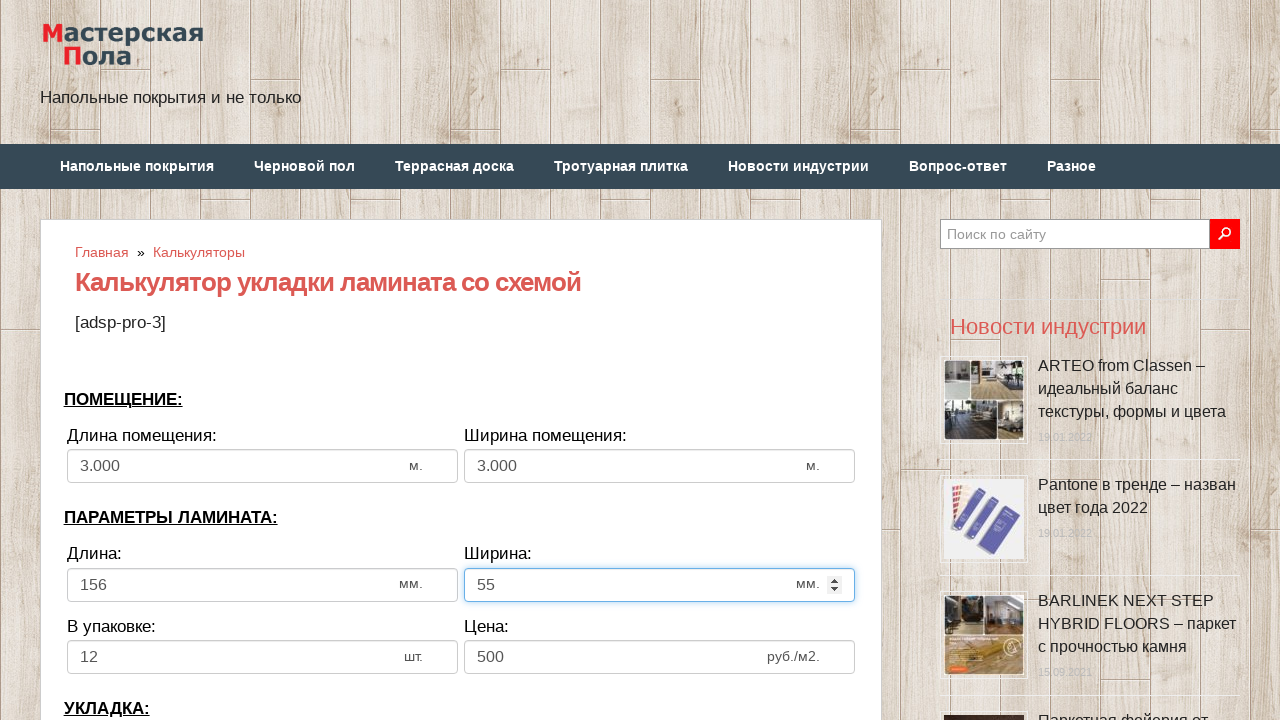

Filled pieces in pack with 10 on input[name='calc_inpack']
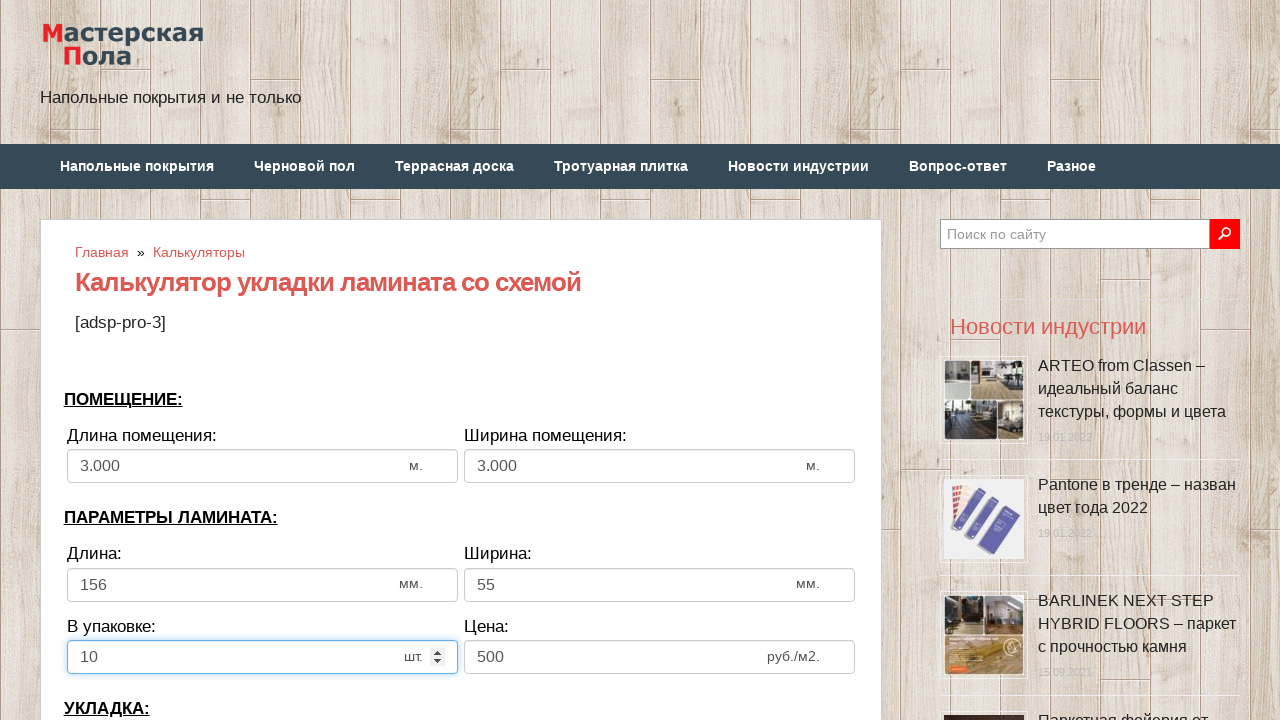

Filled price with 700 on input[name='calc_price']
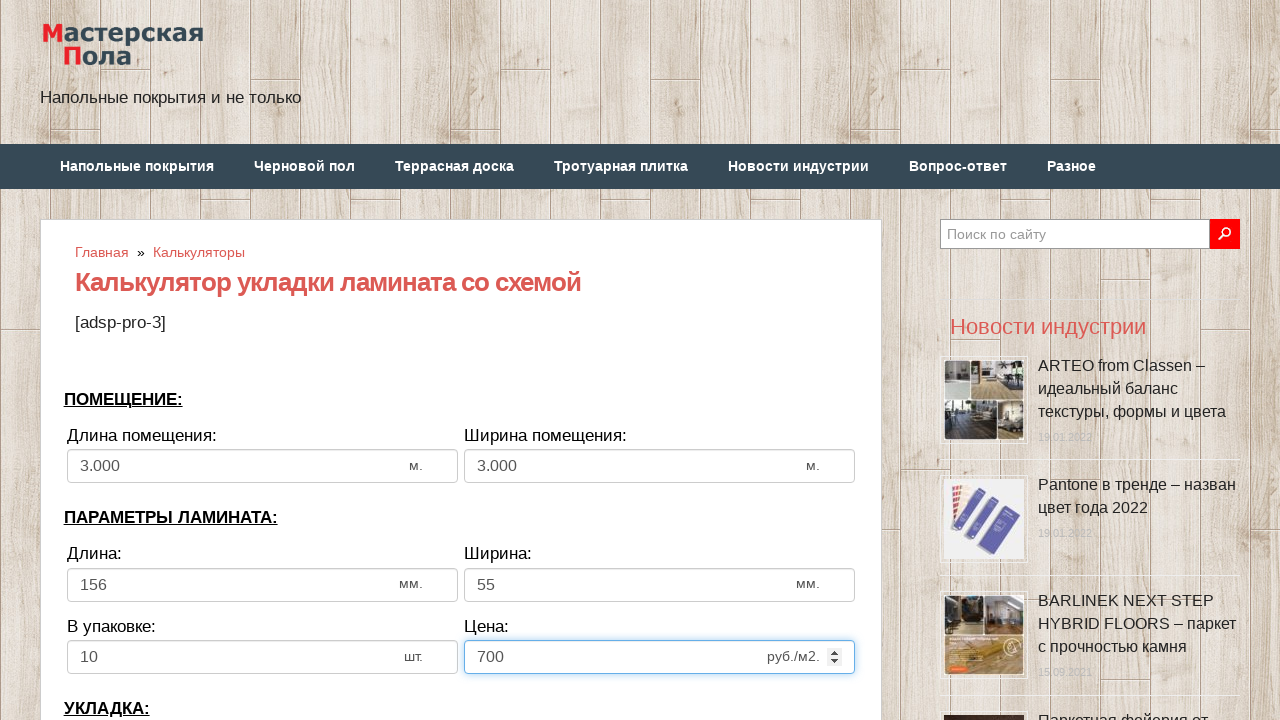

Selected direction option (second option) on select[name='calc_direct']
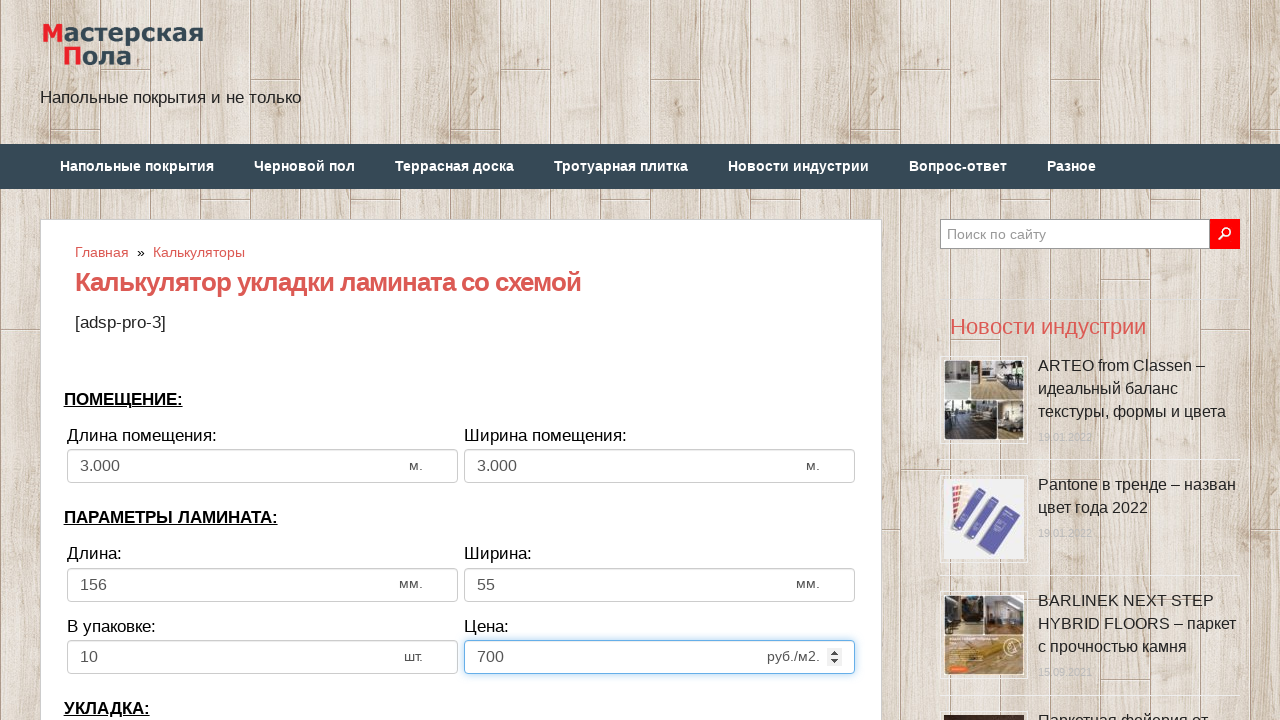

Filled bias with 33 on input[name='calc_bias']
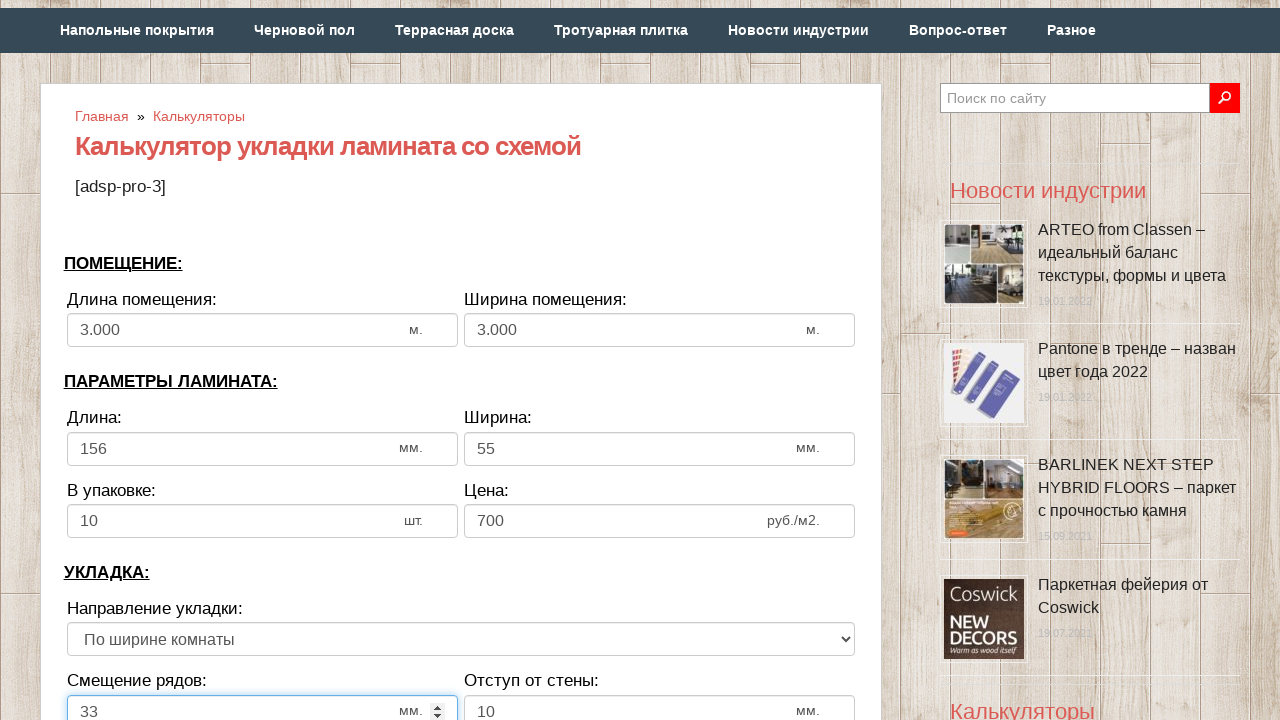

Filled wall distance with 5 mm on input[name='calc_walldist']
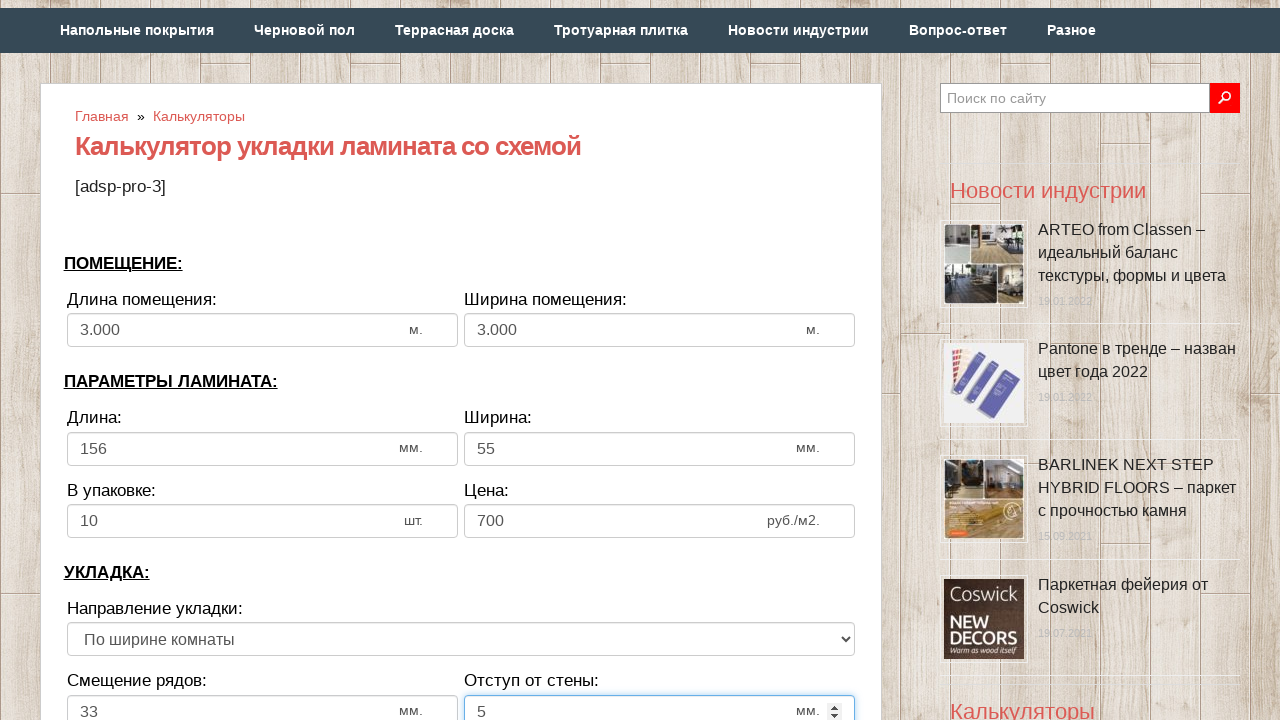

Clicked calculate button at (461, 361) on xpath=//*[@class='btn btn-secondary btn-lg tocalc']
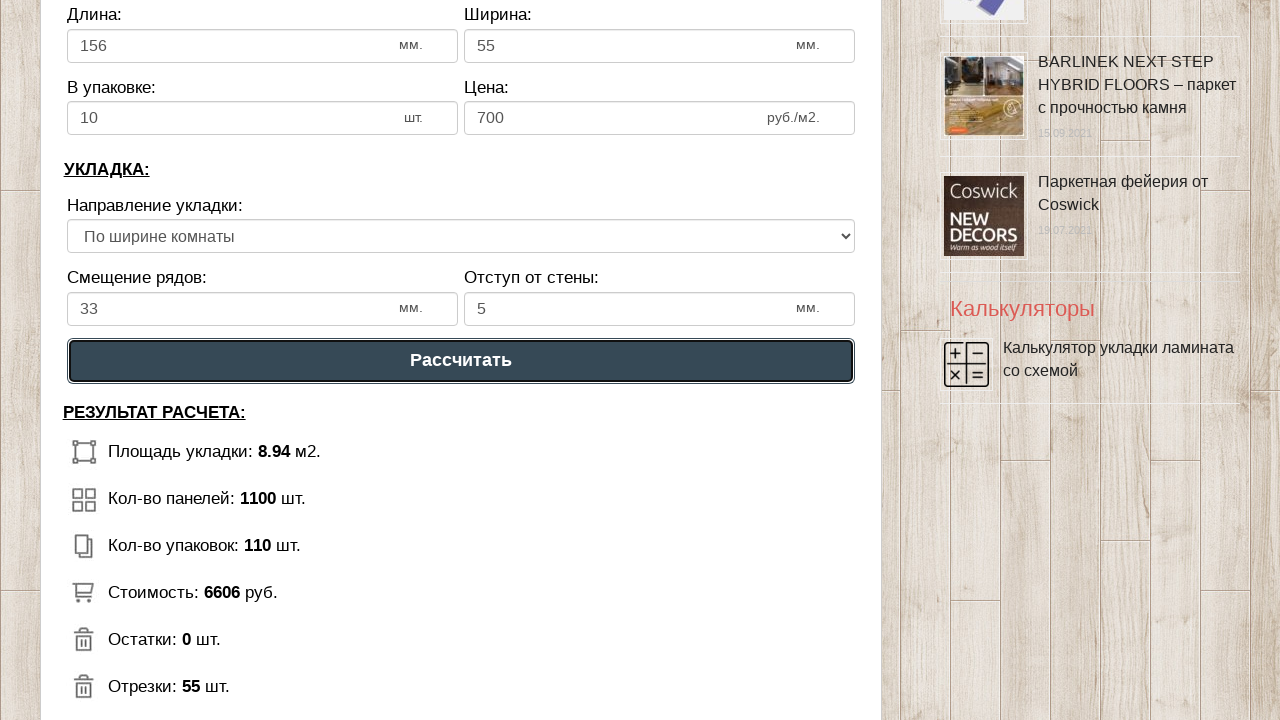

Calculator results loaded successfully
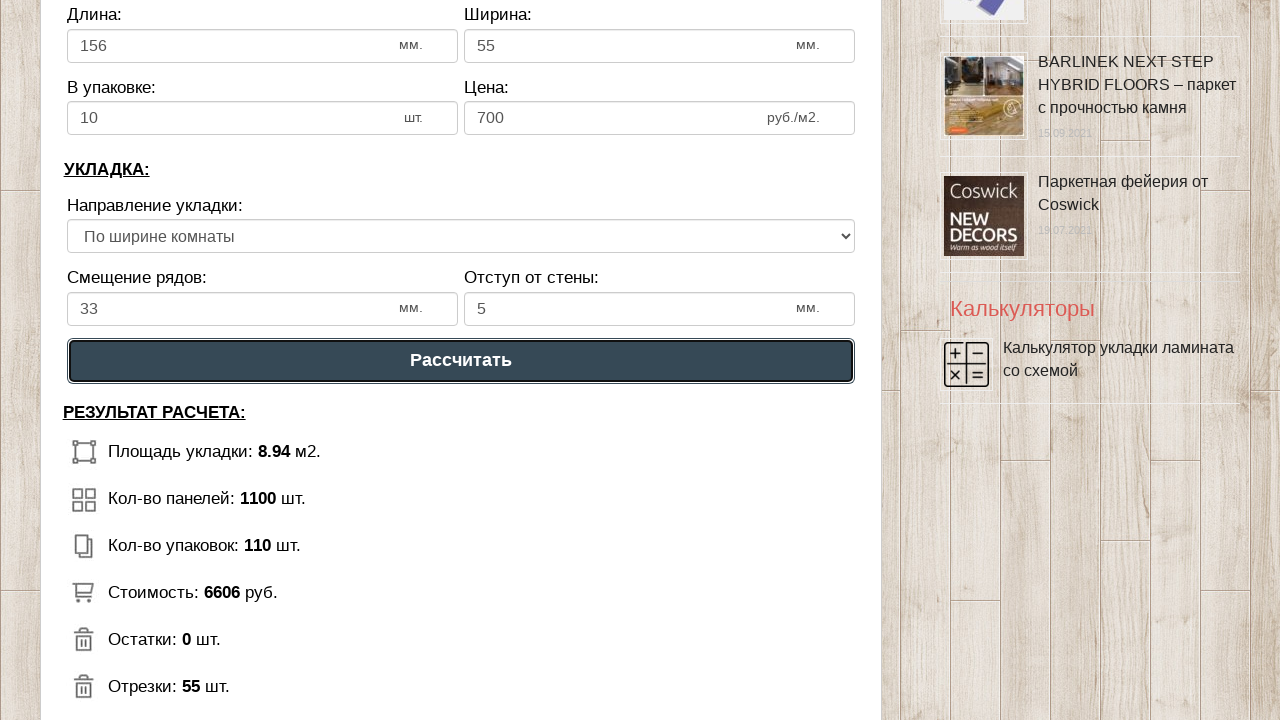

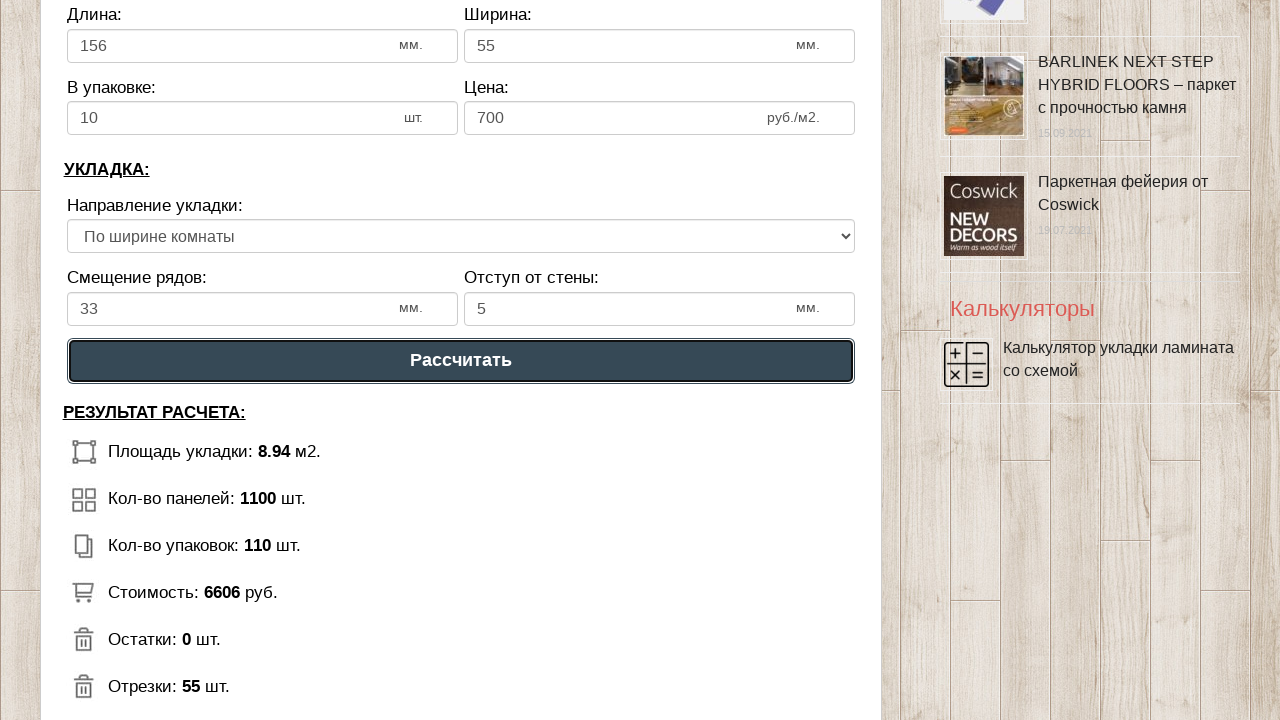